Tests checkbox functionality by finding and selecting a specific checkbox (option2) and verifying it becomes selected

Starting URL: https://rahulshettyacademy.com/AutomationPractice/

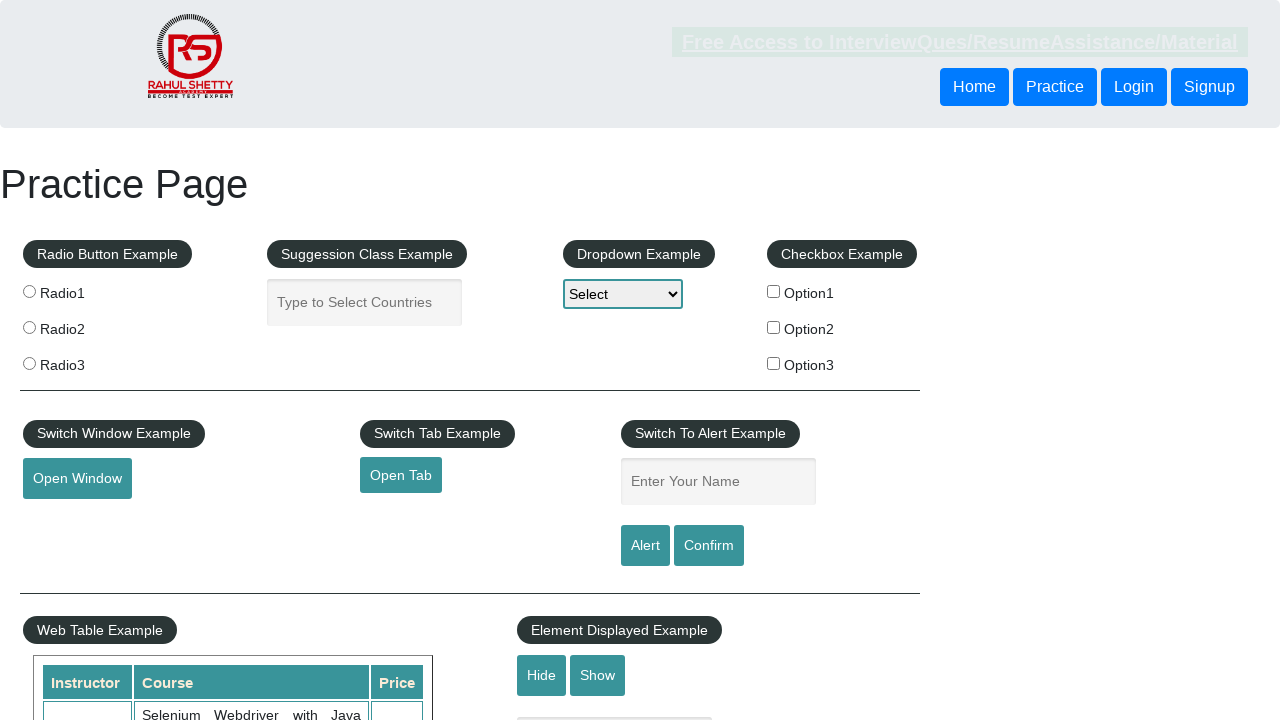

Clicked checkbox with value 'option2' at (774, 327) on input[type='checkbox'][value='option2']
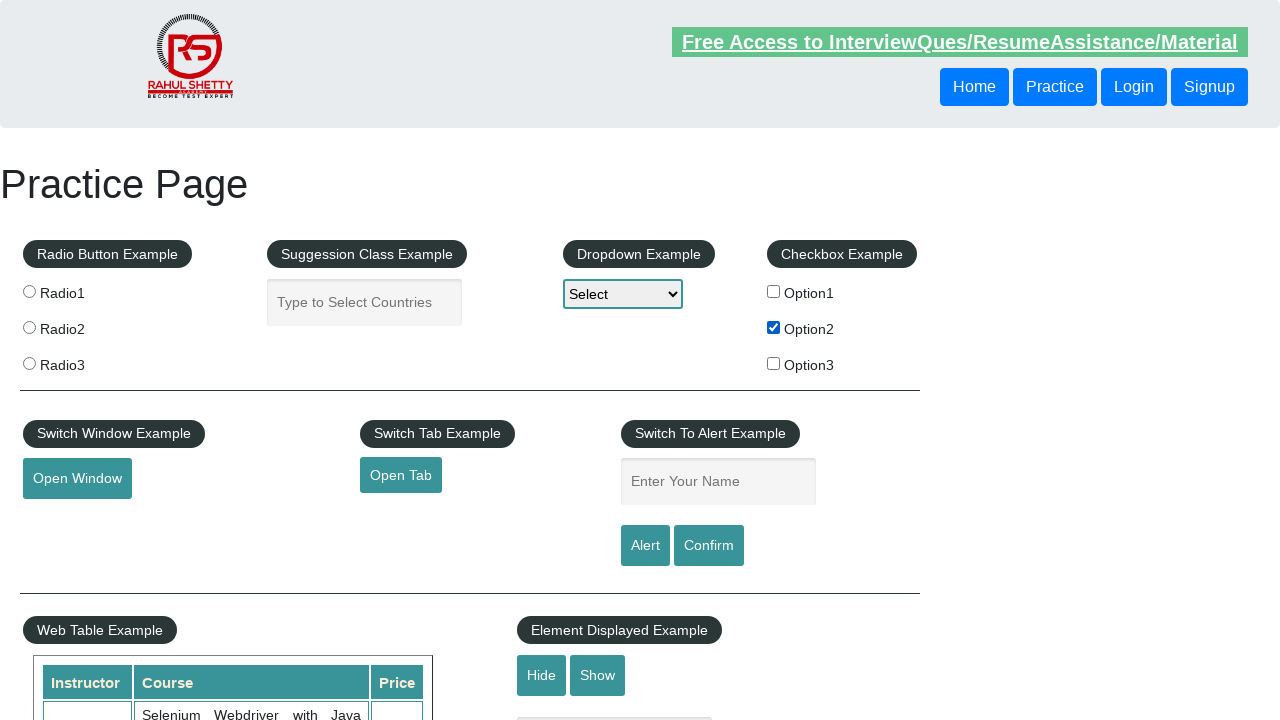

Verified that checkbox 'option2' is selected
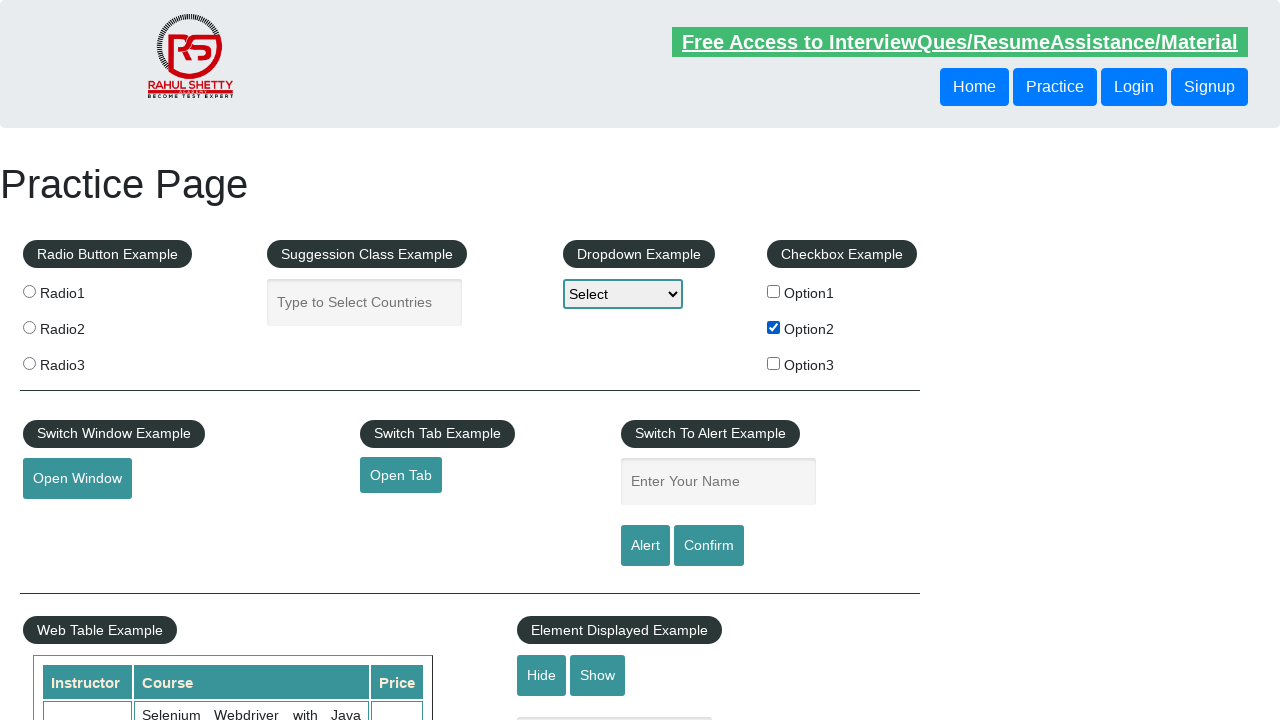

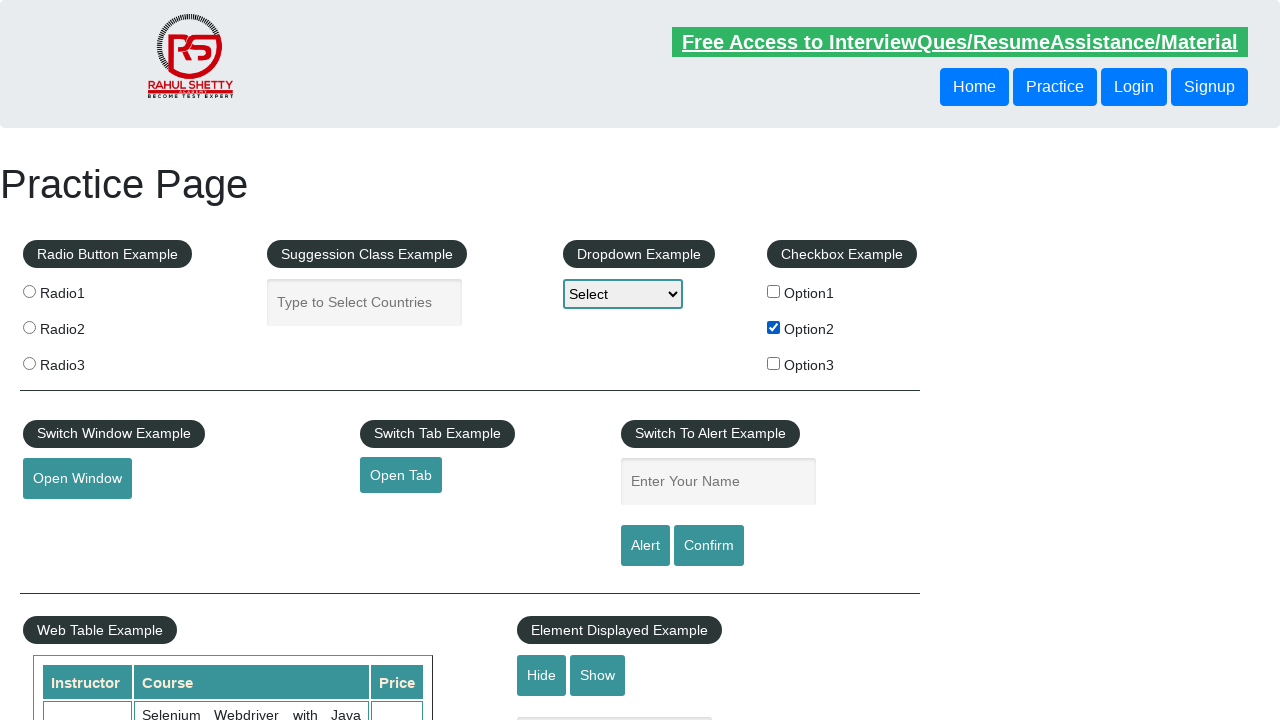